Tests the autocomplete functionality on the jQuery UI demo page by clicking an input field inside an iframe, typing a letter to trigger autocomplete suggestions, and selecting an option from the dropdown list.

Starting URL: https://jqueryui.com/autocomplete/

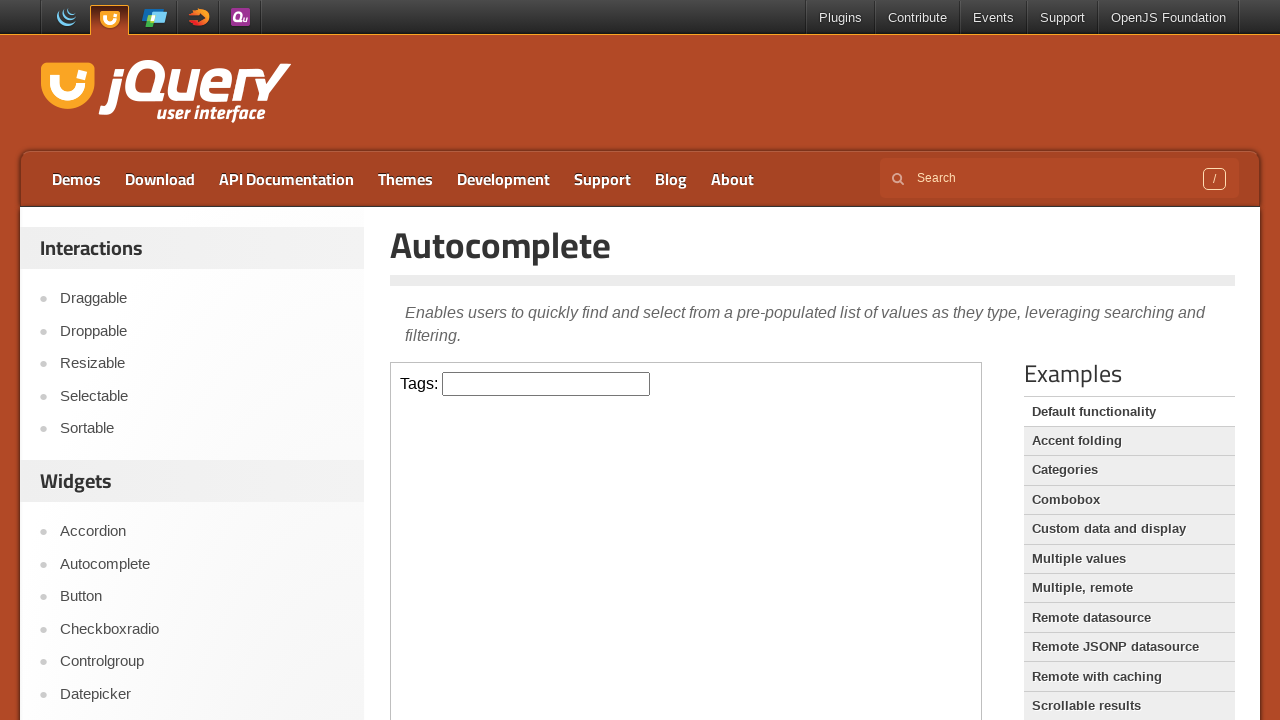

Clicked input field inside iframe at (546, 384) on iframe >> internal:control=enter-frame >> input
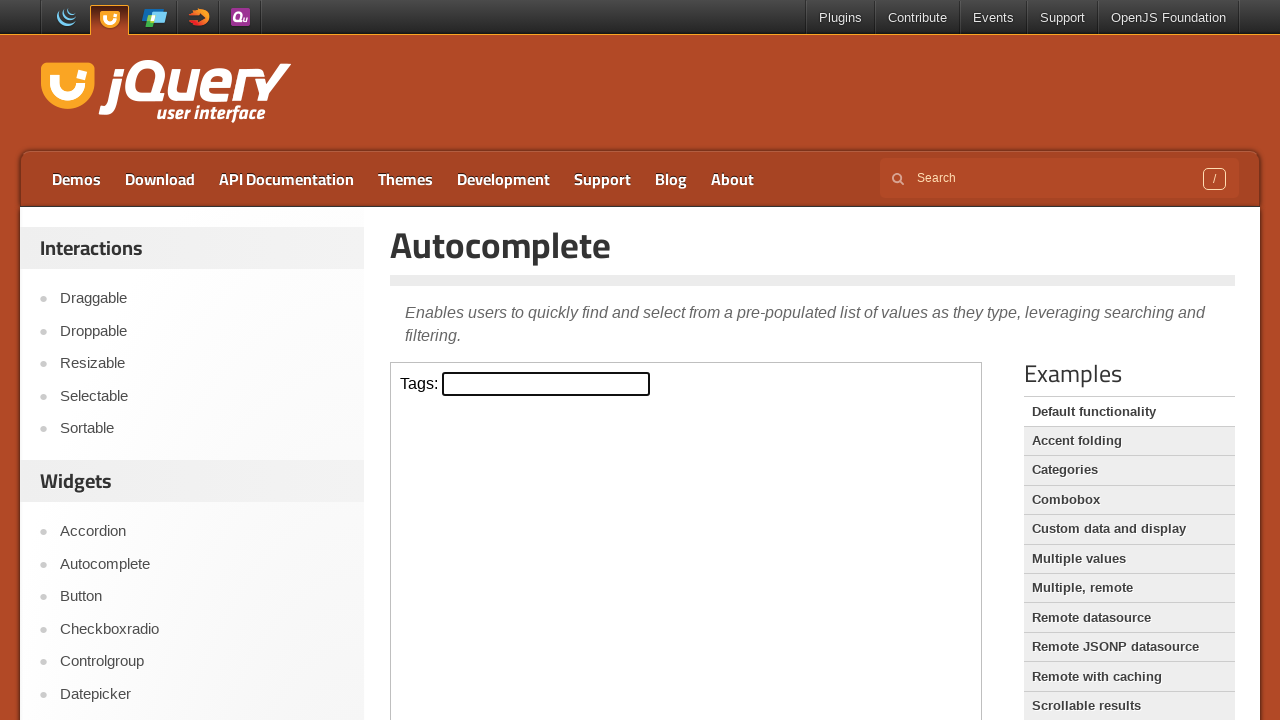

Typed 'P' in input field to trigger autocomplete suggestions on iframe >> internal:control=enter-frame >> input
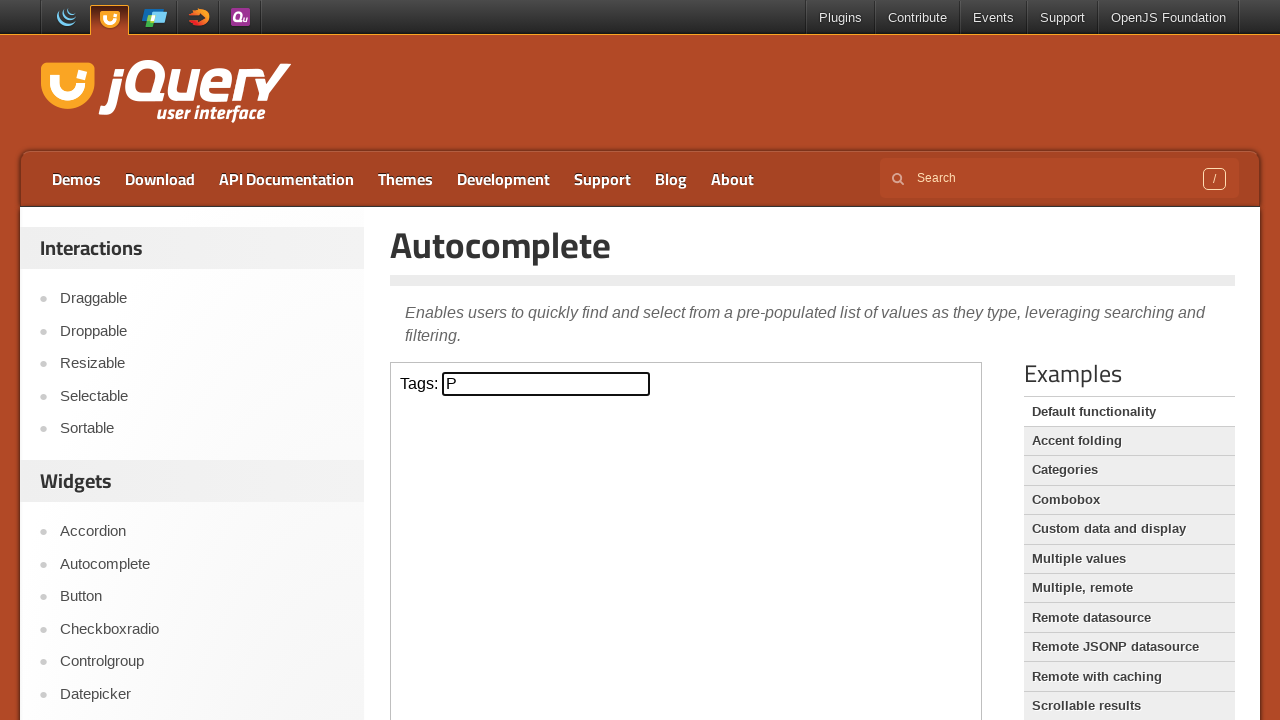

Selected 'Python' from autocomplete dropdown at (546, 577) on iframe >> internal:control=enter-frame >> text=Python
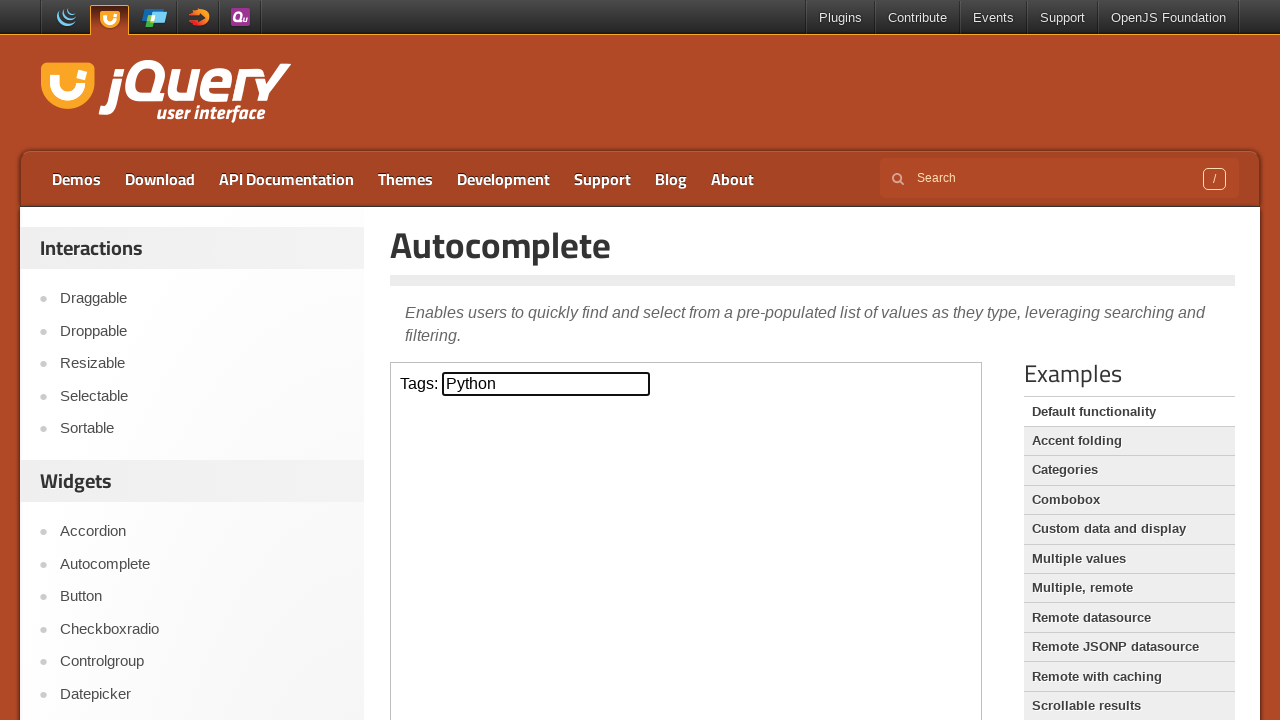

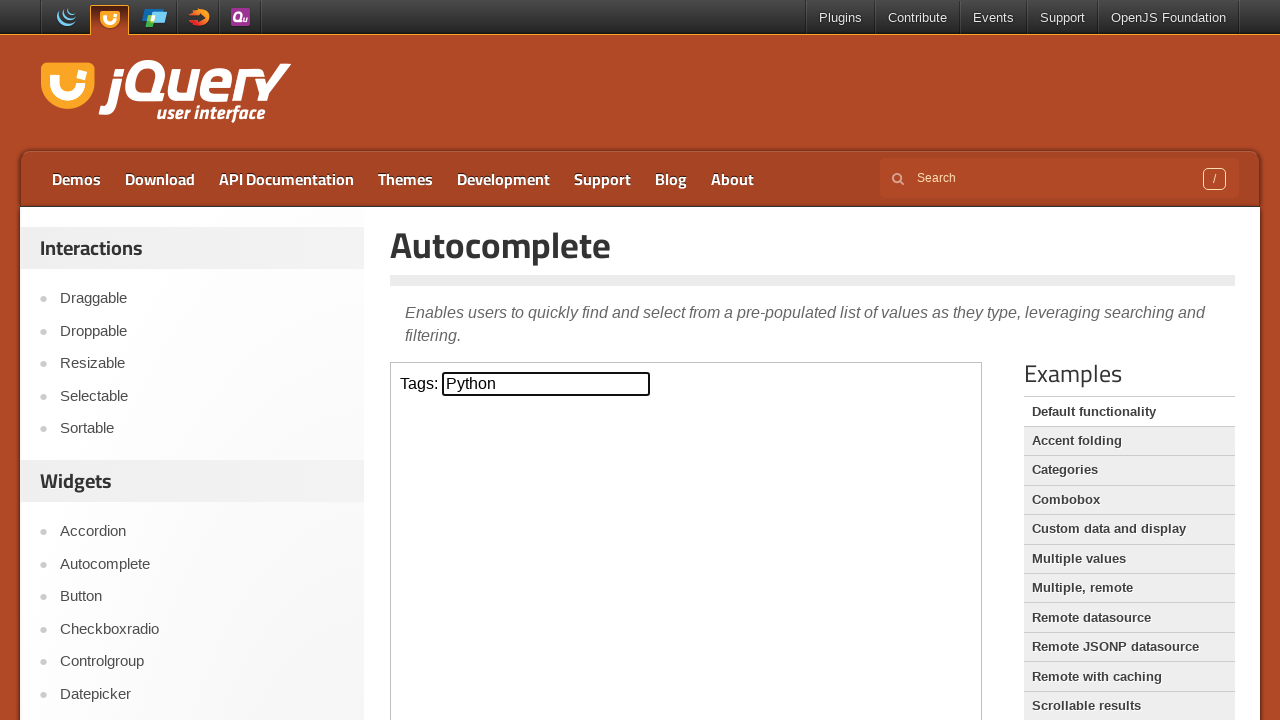